Tests checkbox and radio button interactions by selecting multiple color options and browser options on a demo form

Starting URL: https://selenium08.blogspot.com/2019/07/check-box-and-radio-buttons.html

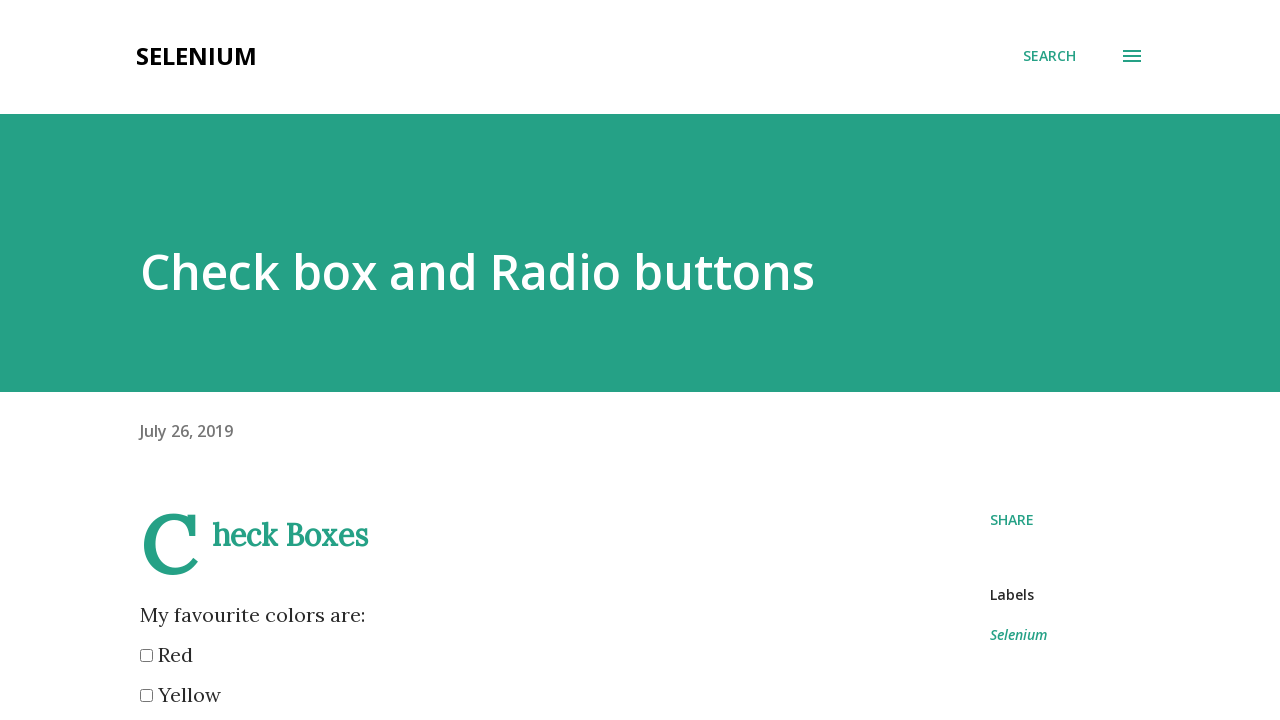

Clicked red color radio button at (146, 656) on xpath=//input[@value='red']
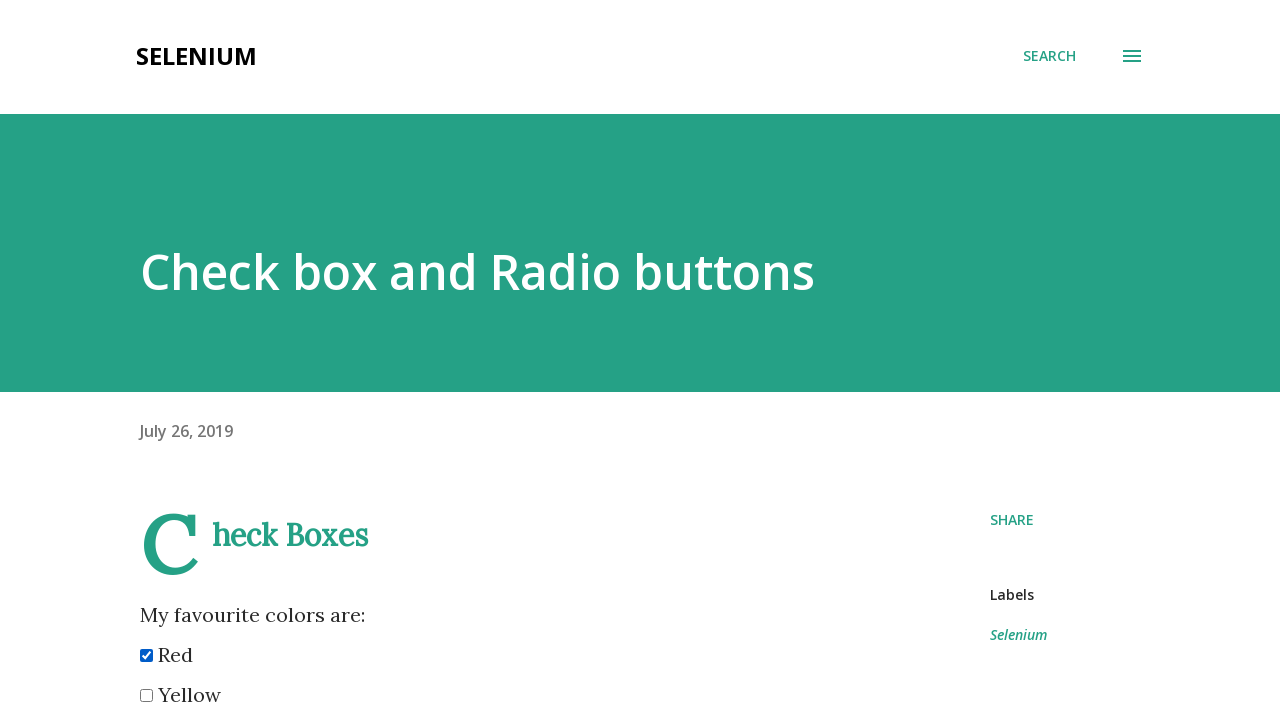

Clicked yellow color radio button at (146, 696) on xpath=//input[@value='yellow']
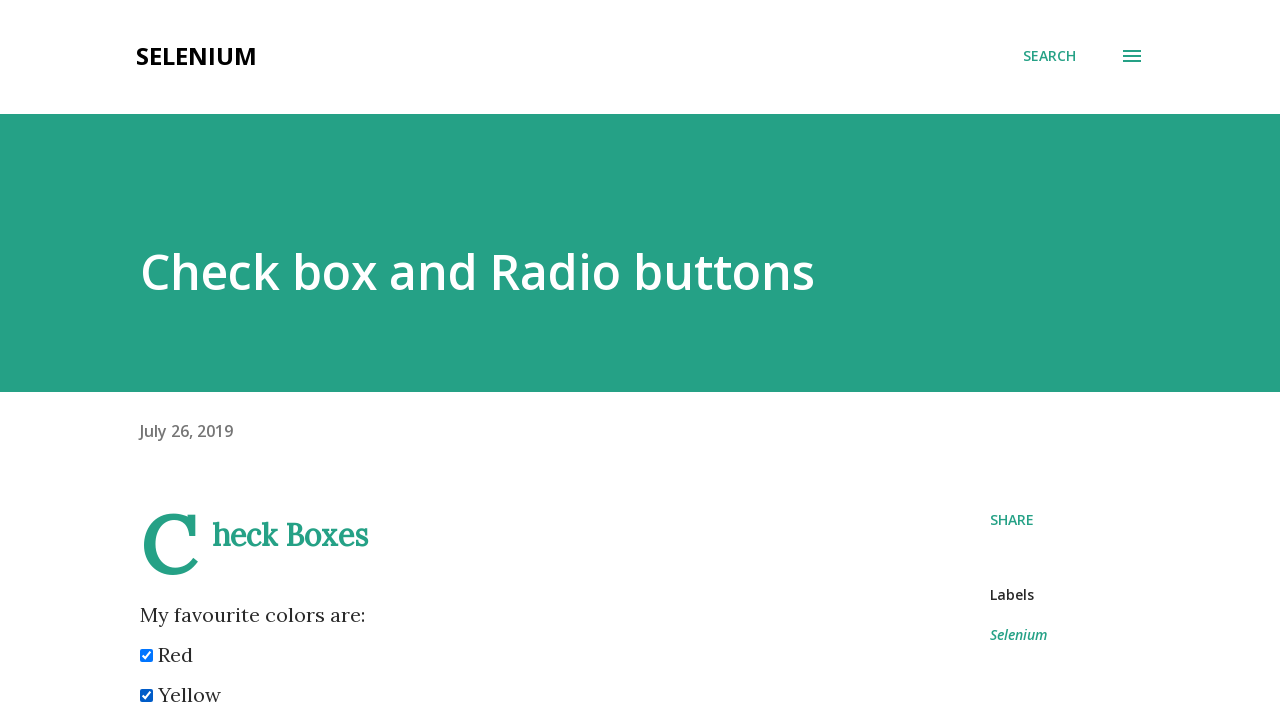

Clicked blue color radio button at (146, 360) on xpath=//input[@value='blue']
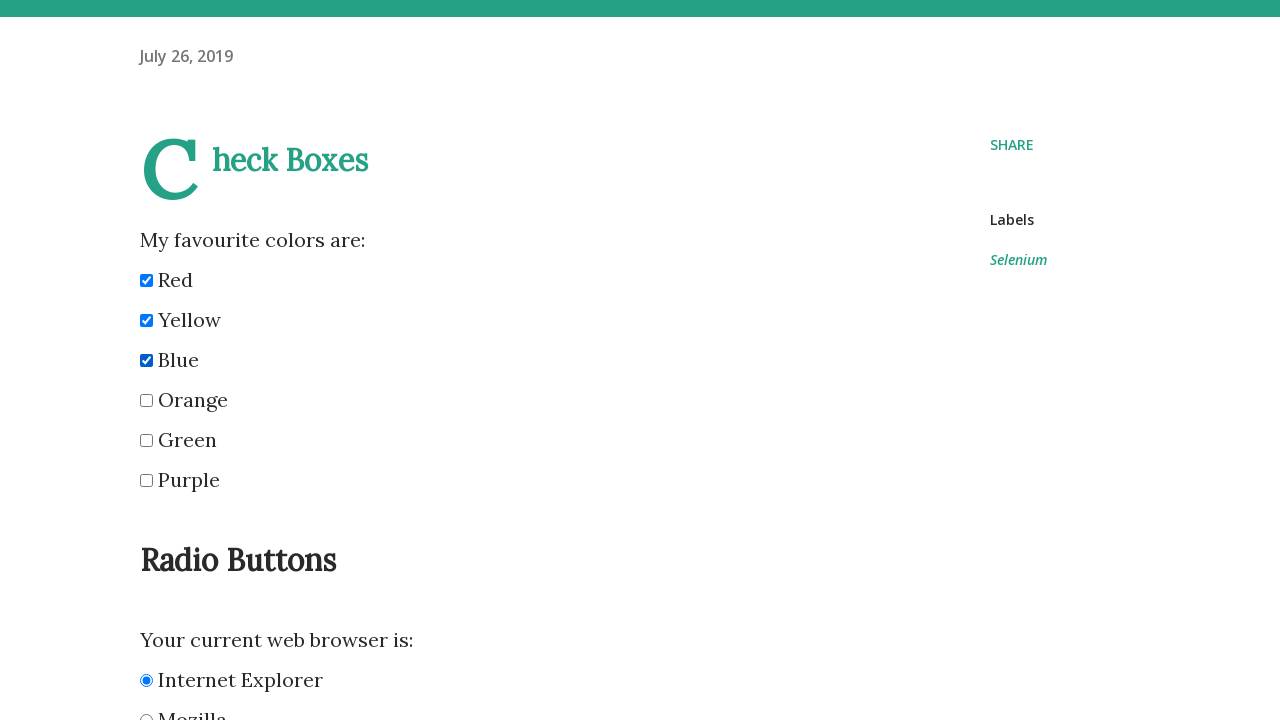

Clicked orange color radio button at (146, 400) on xpath=//input[@value='orange']
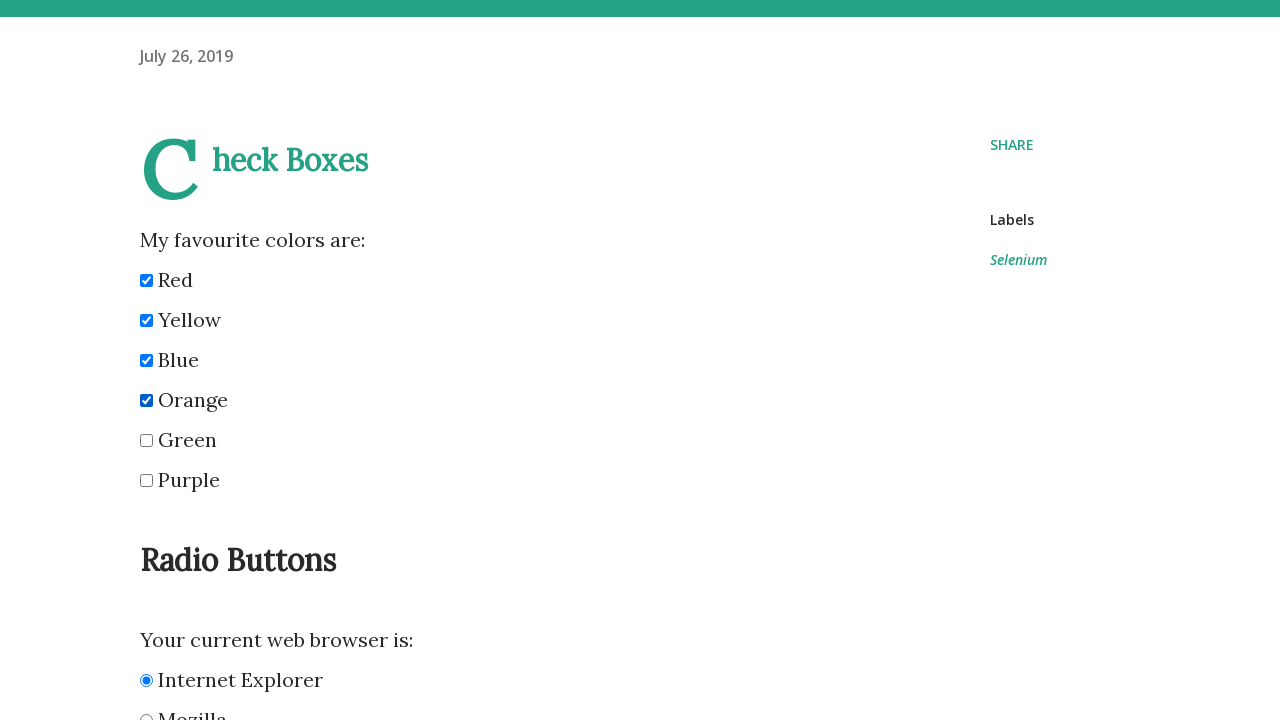

Clicked green color radio button at (146, 440) on xpath=//input[@value='green']
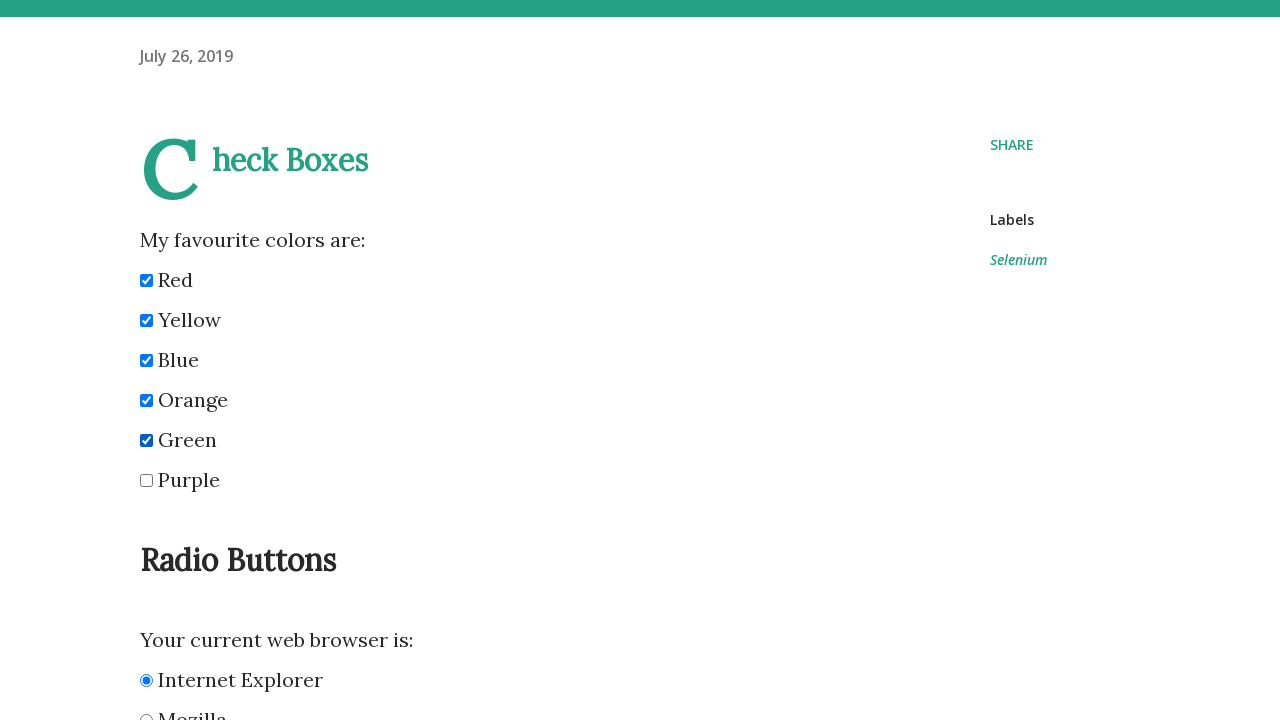

Clicked purple color radio button at (146, 480) on xpath=//input[@value='purple']
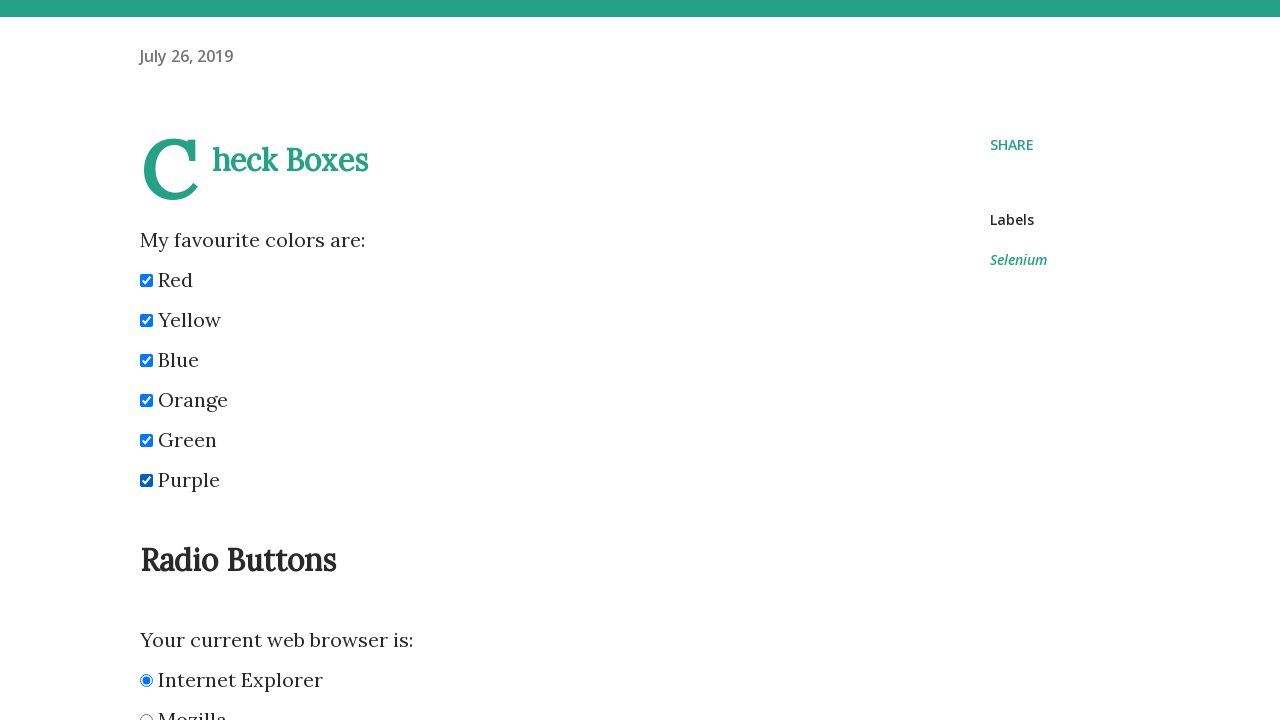

Clicked Mozilla checkbox to select it at (146, 714) on xpath=//input[@value='Mozilla']
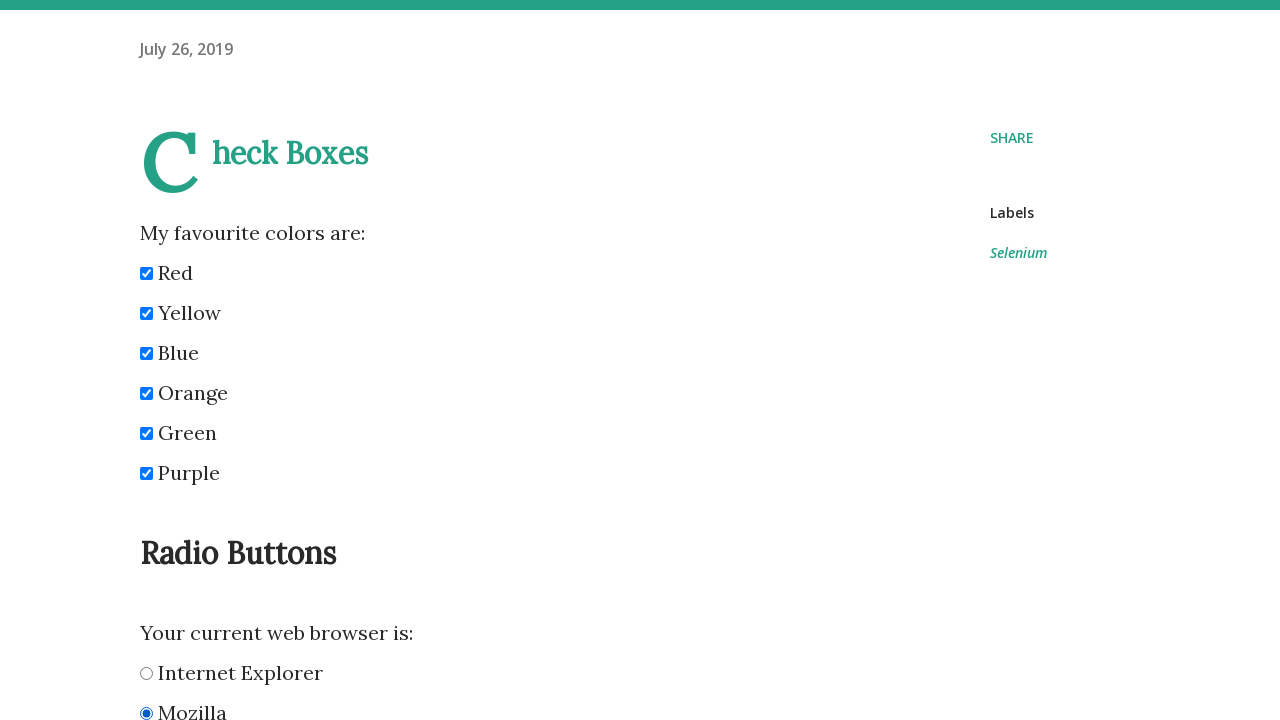

Clicked Opera checkbox to select it at (146, 360) on xpath=//input[@value='Opera']
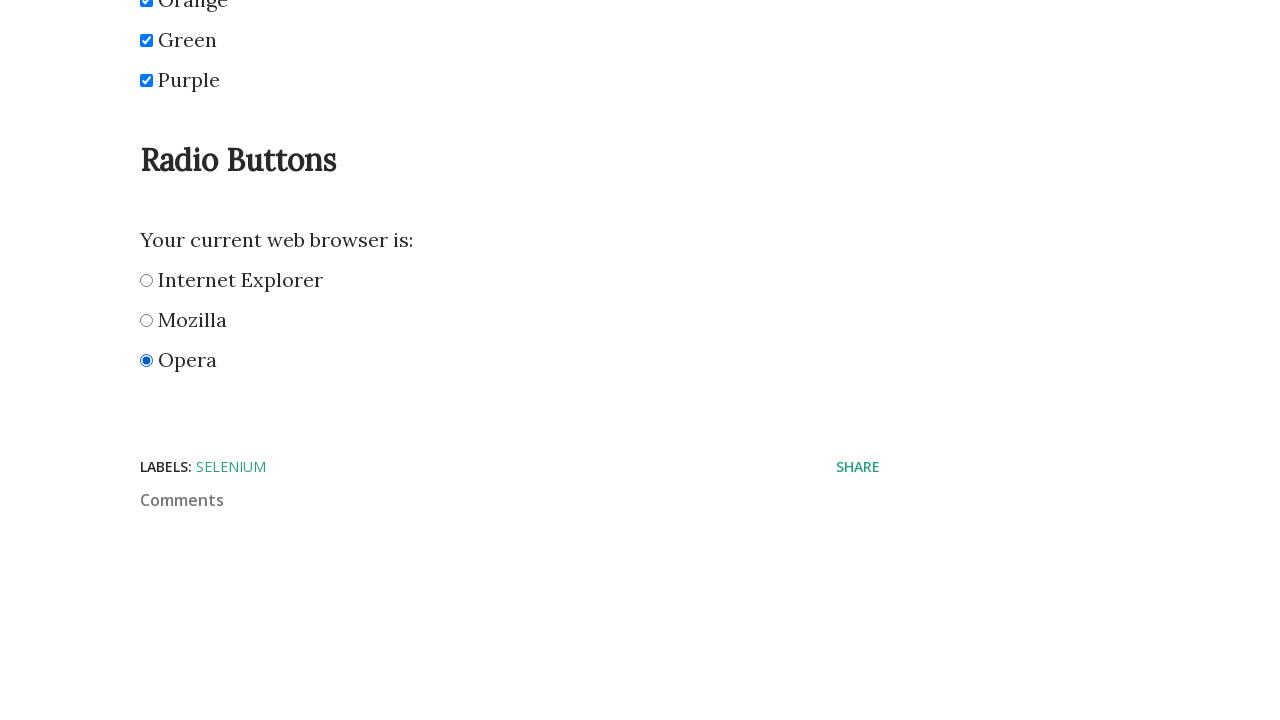

Waited for all interactions to complete
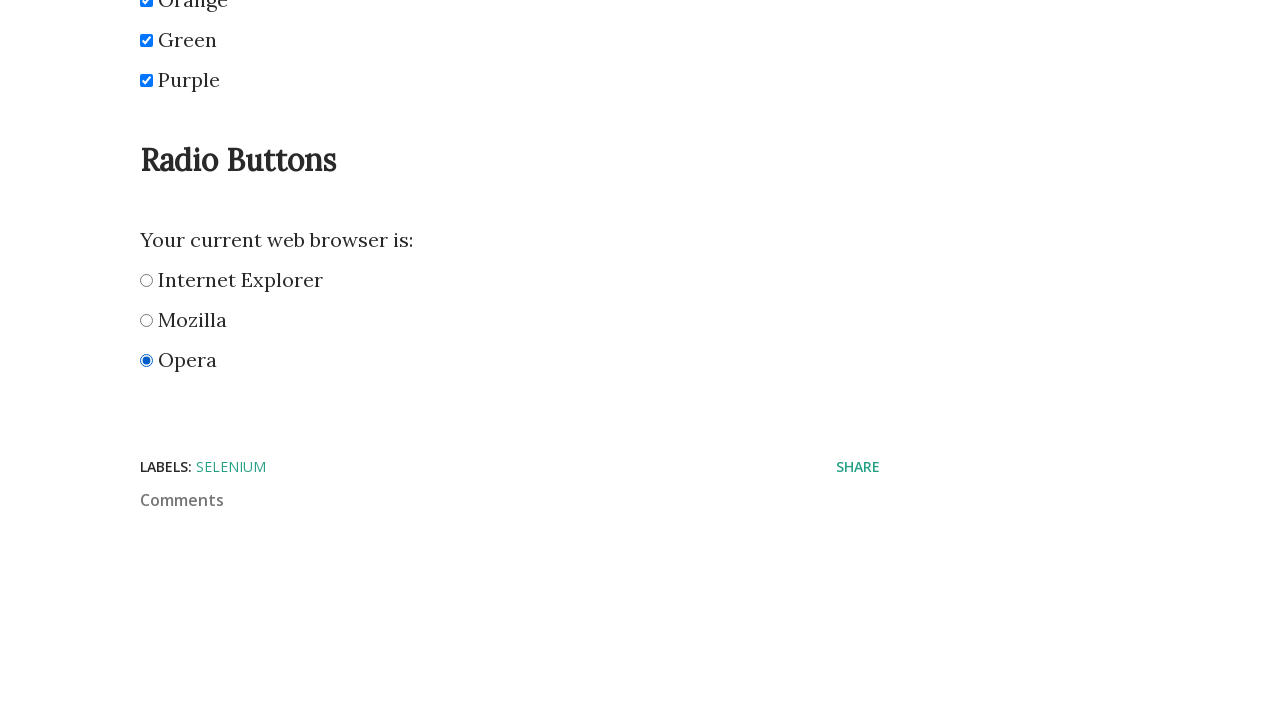

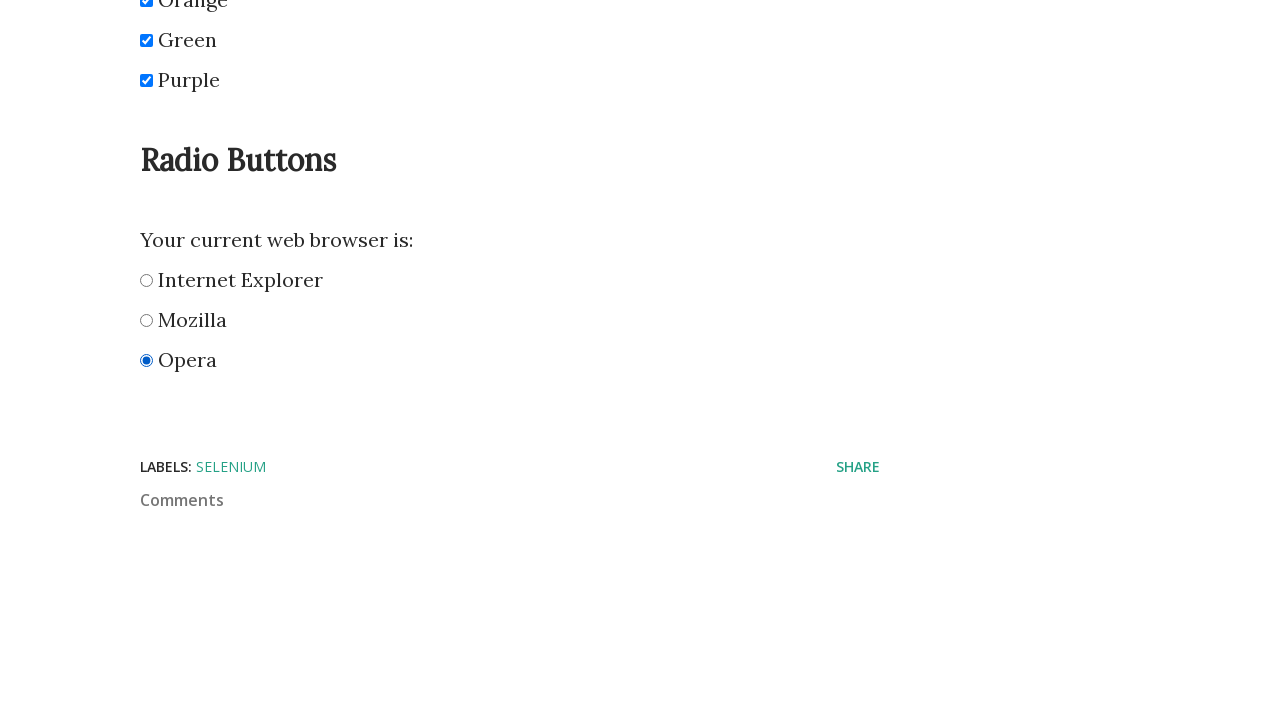